Navigates to OrangeHRM website and checks if page source contains expected content

Starting URL: https://opensource-demo.orangehrmlive.com/

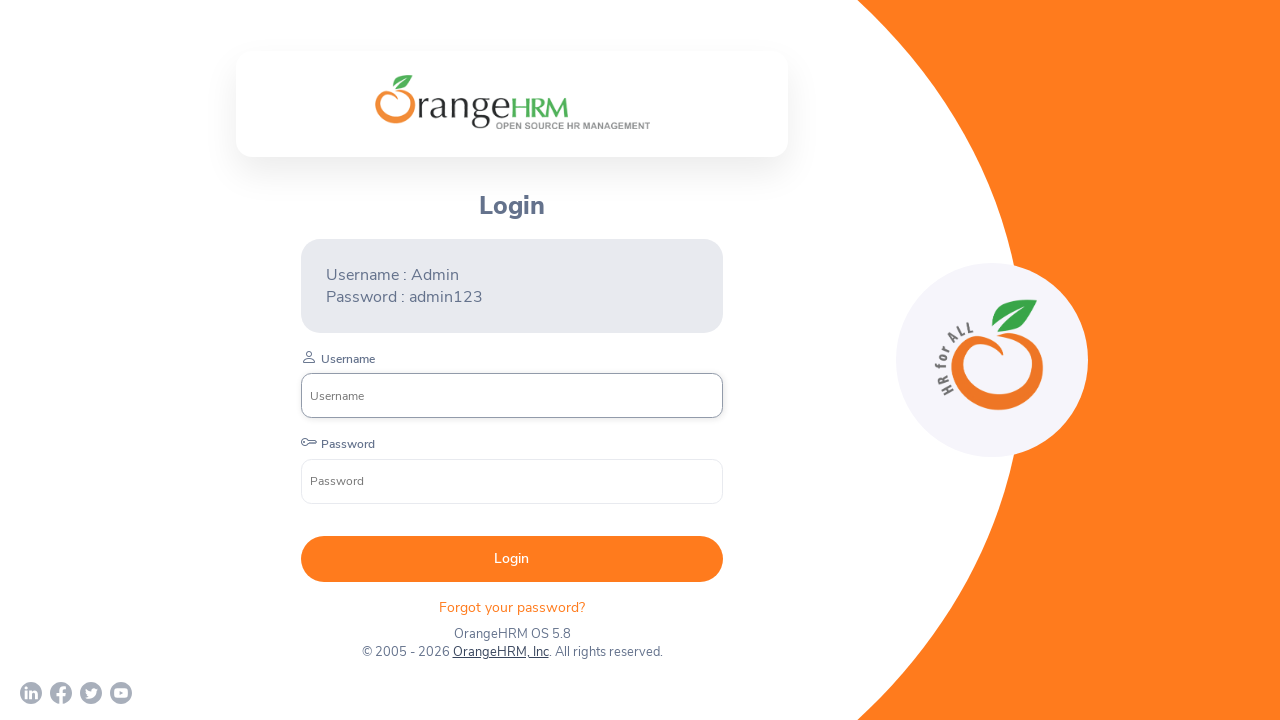

Retrieved page source content
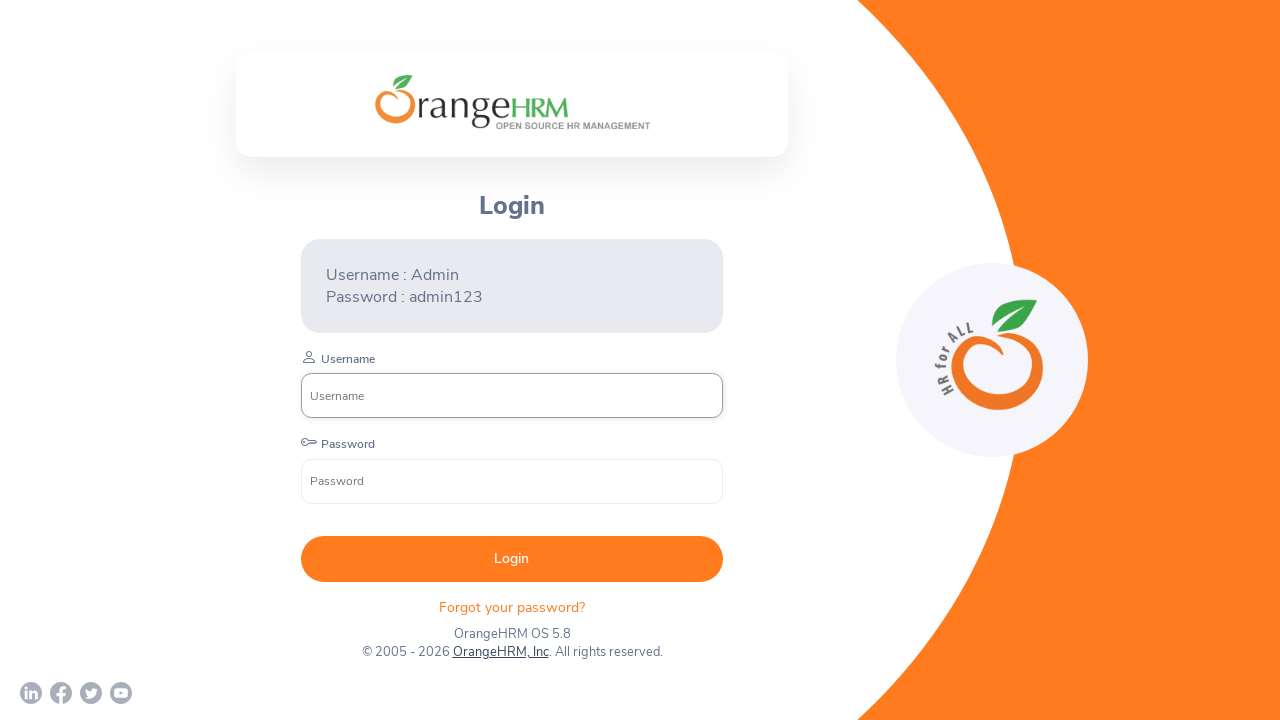

Verified that page source contains 'OrangeHRM'
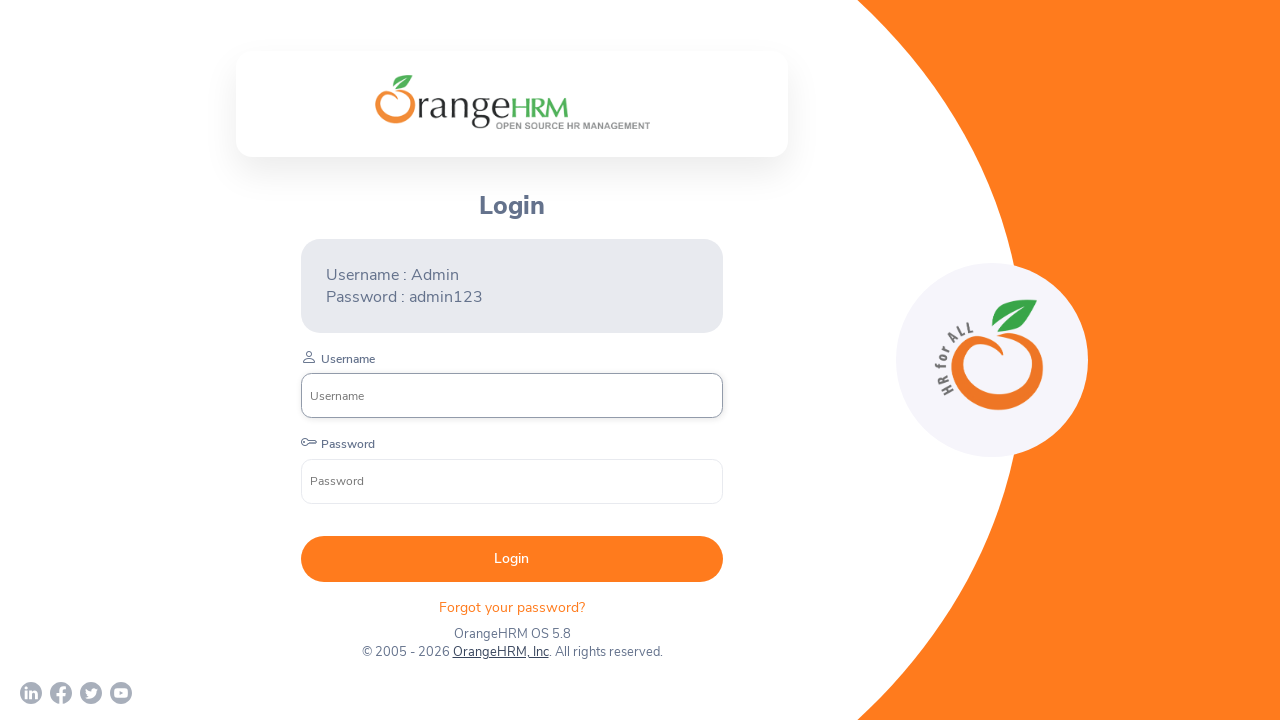

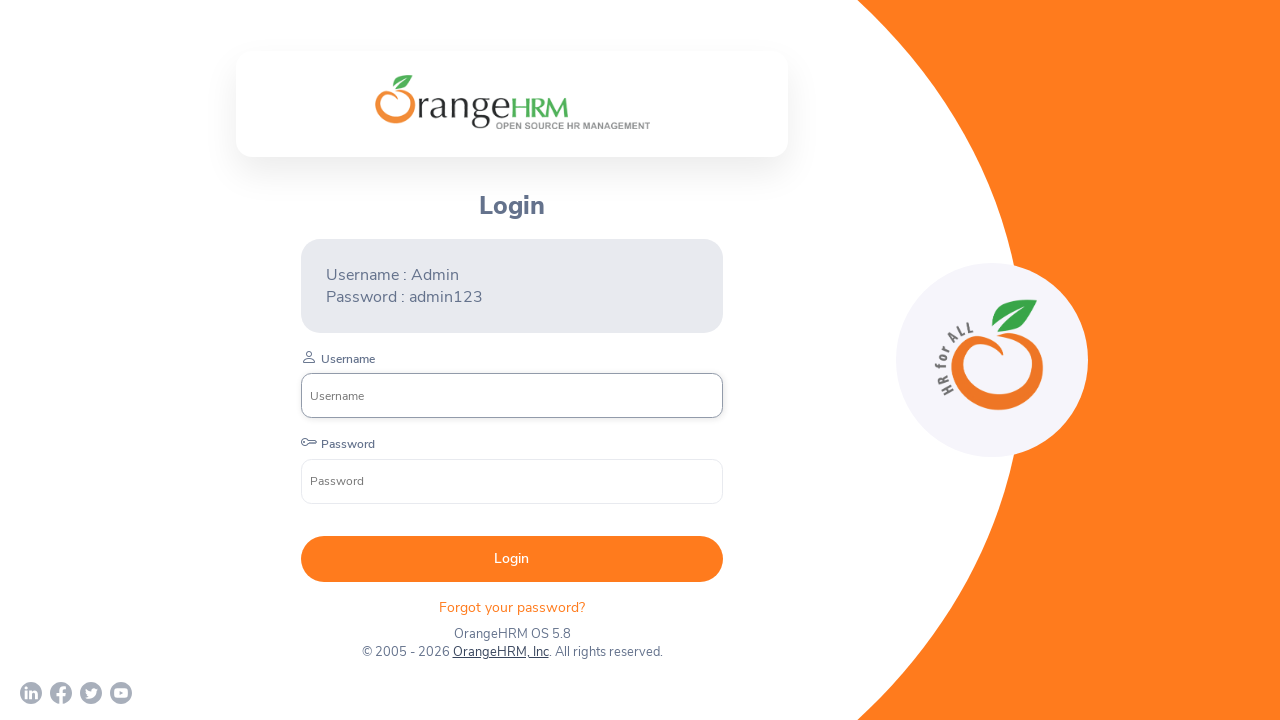